Tests page scrolling functionality by scrolling to the bottom of the page and then back to the top using JavaScript executor

Starting URL: https://techproeducation.com

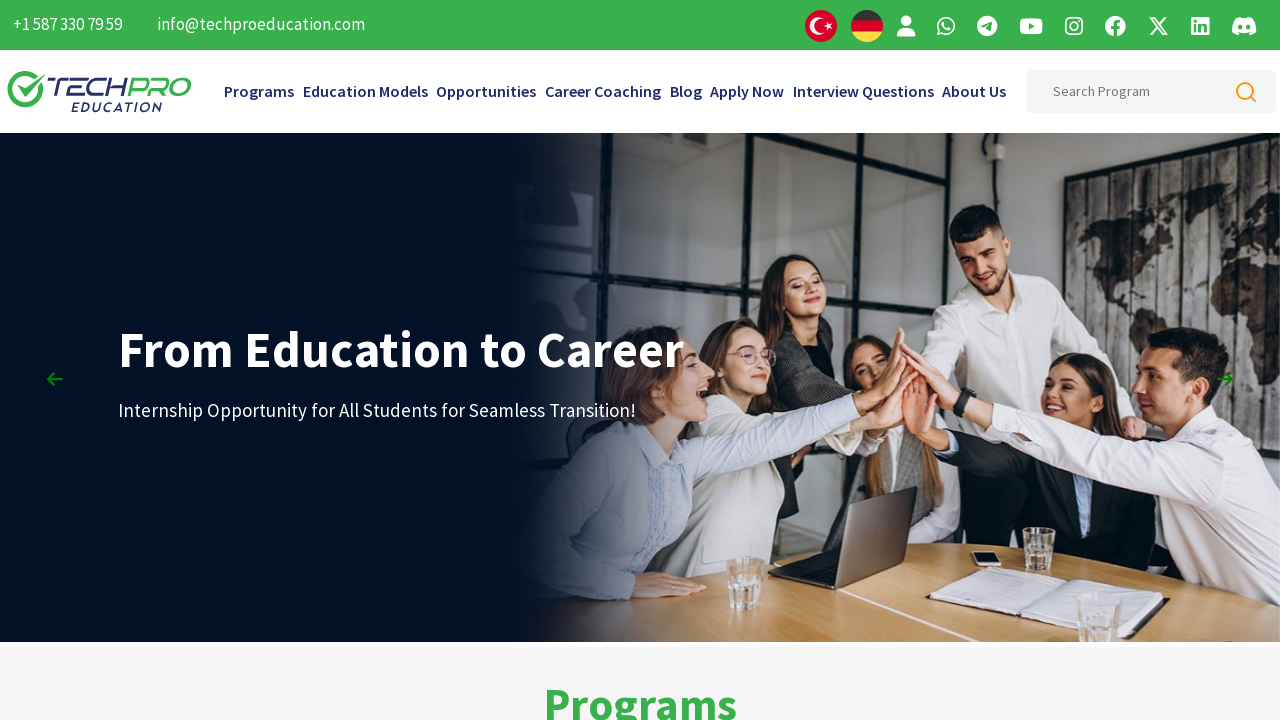

Scrolled to the bottom of the page
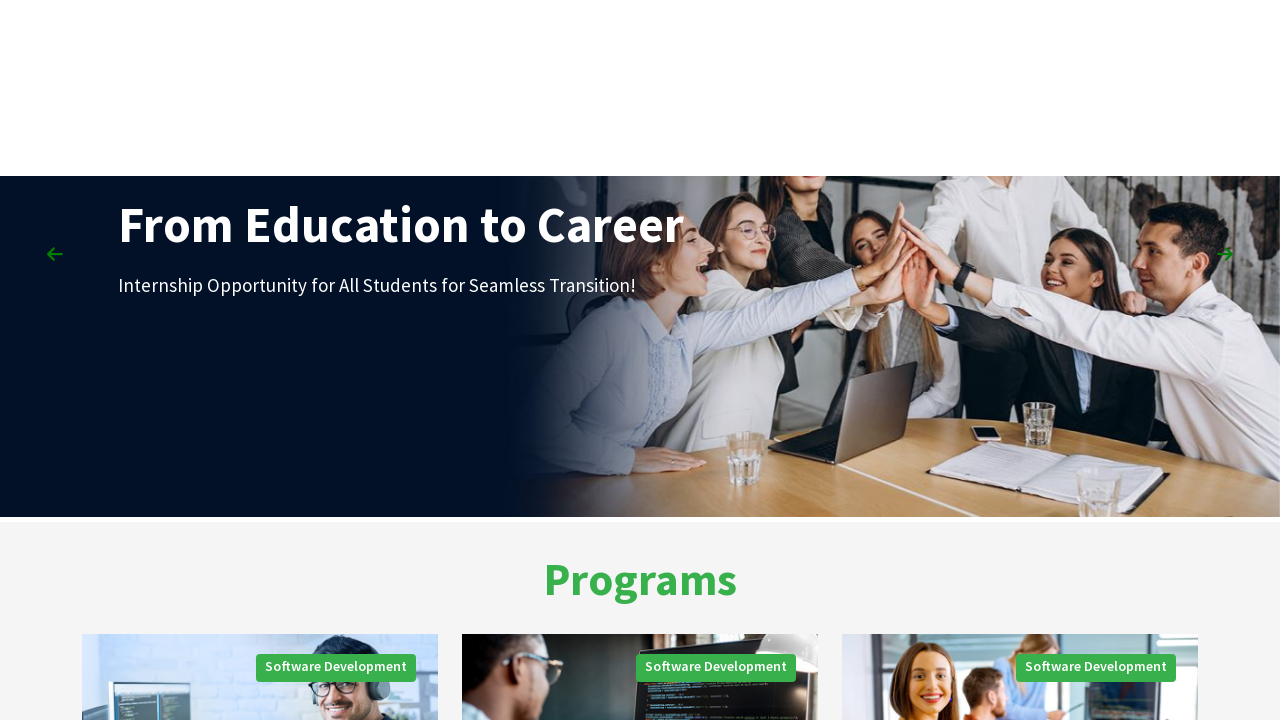

Waited for 2 seconds
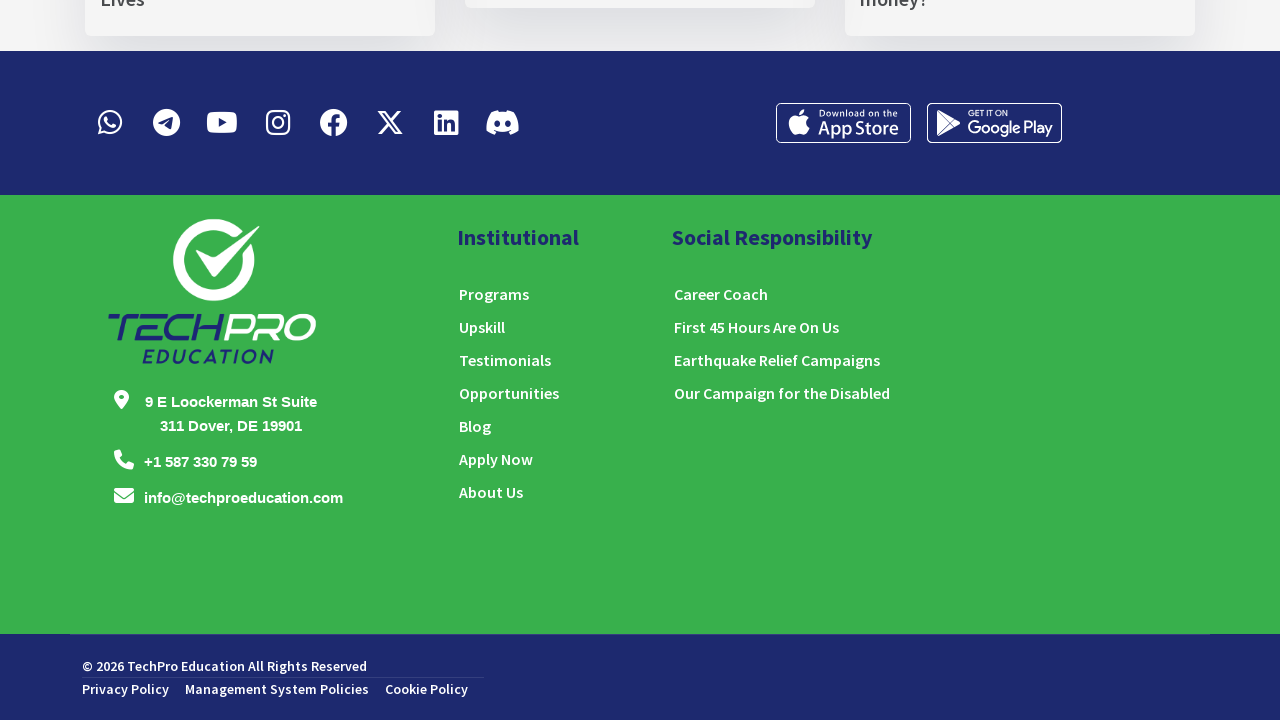

Scrolled back to the top of the page
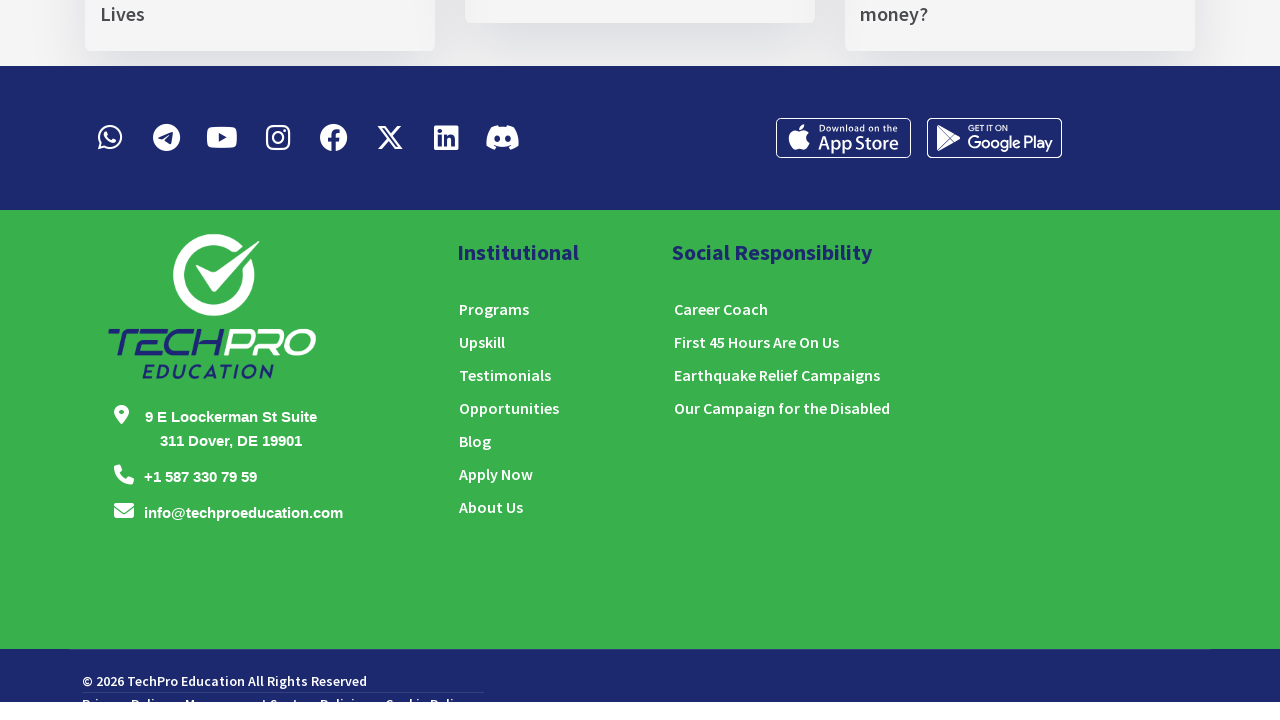

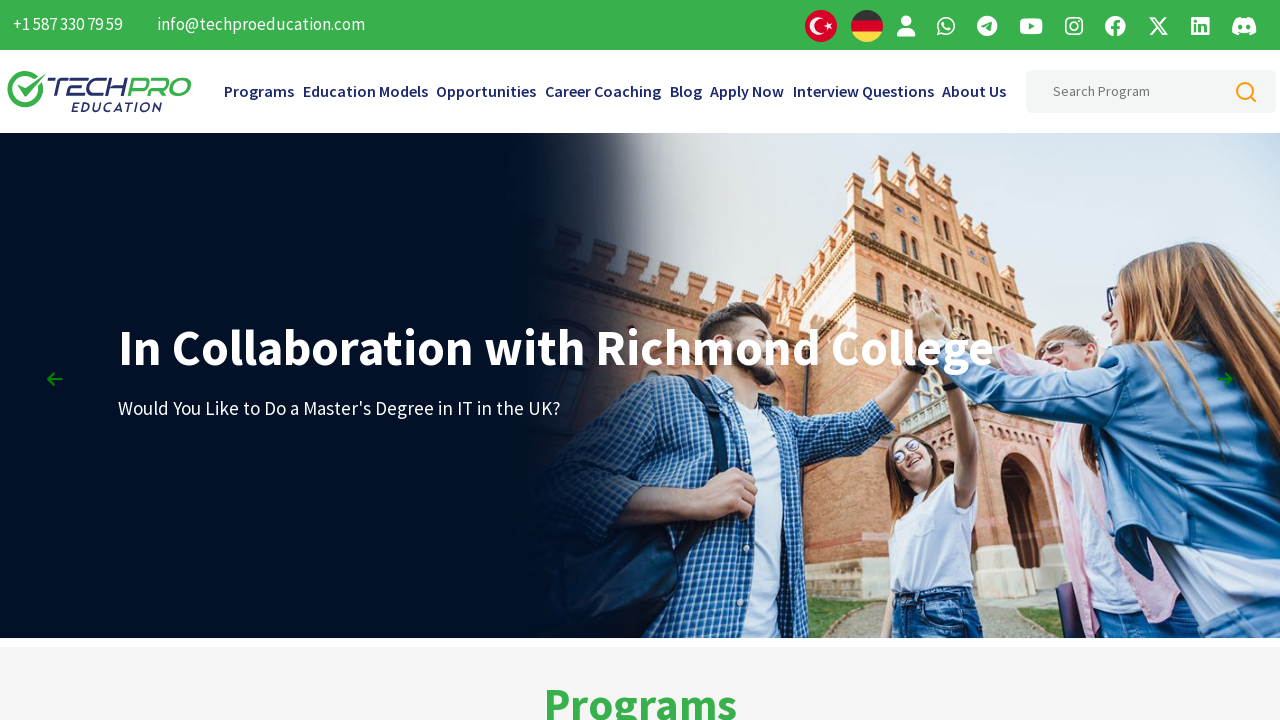